Navigates to YouTube and verifies the page loads successfully by checking the page title

Starting URL: https://youtube.com

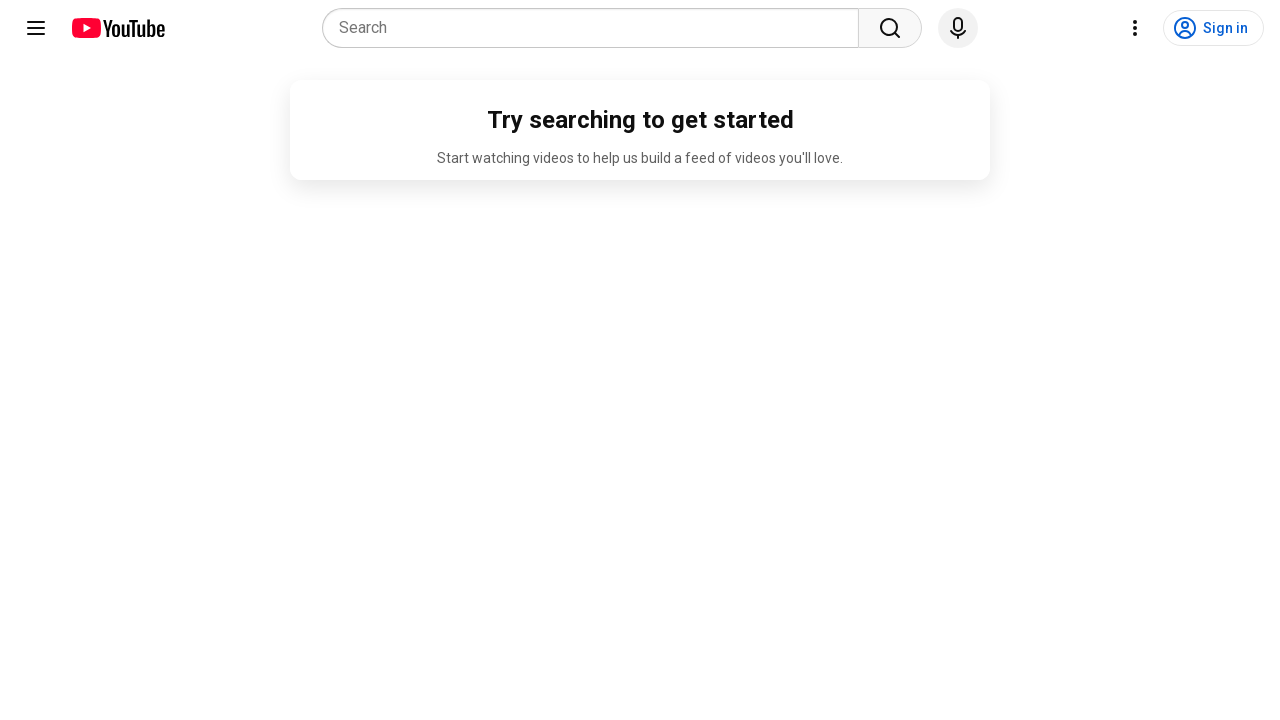

Navigated to https://youtube.com
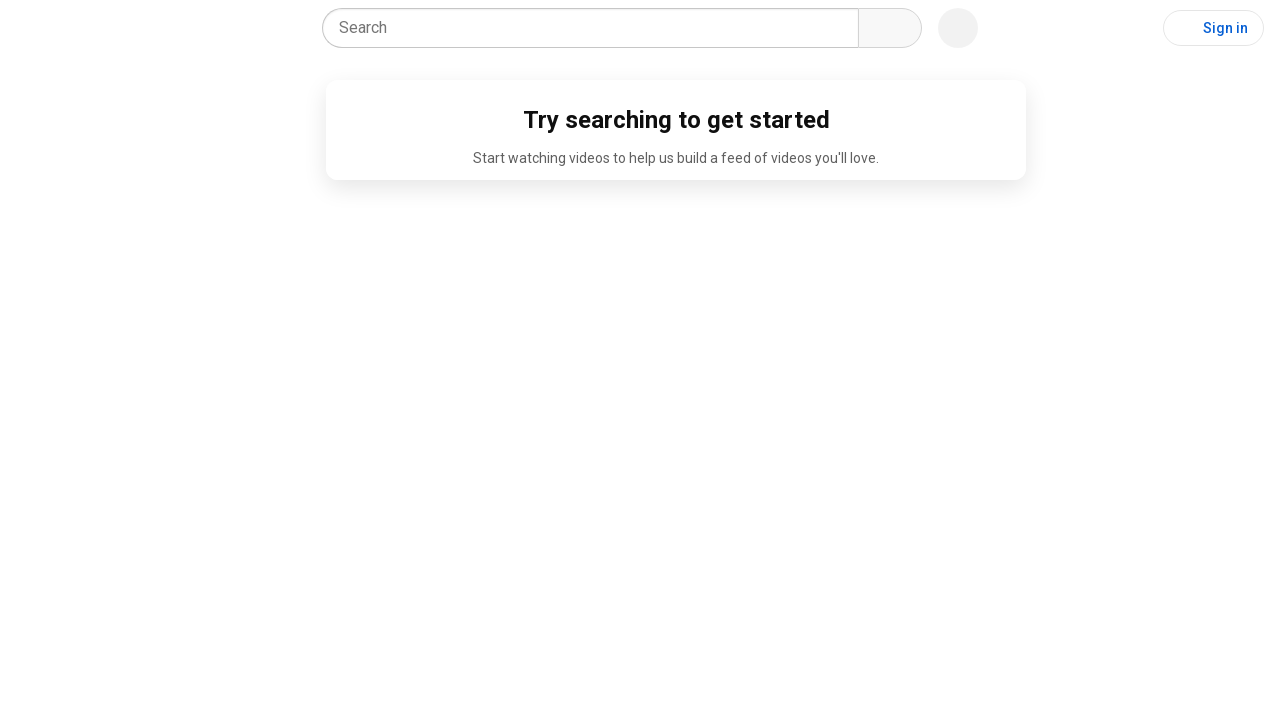

Page loaded with domcontentloaded state
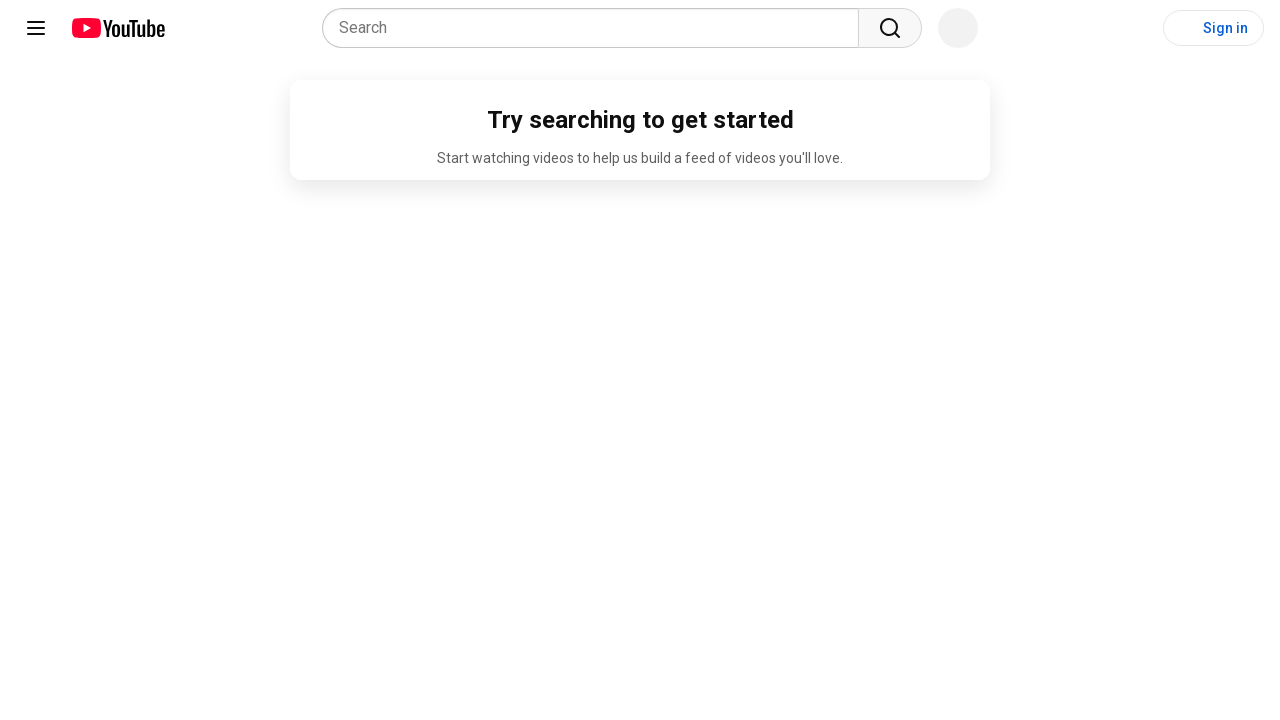

Retrieved page title: 'YouTube'
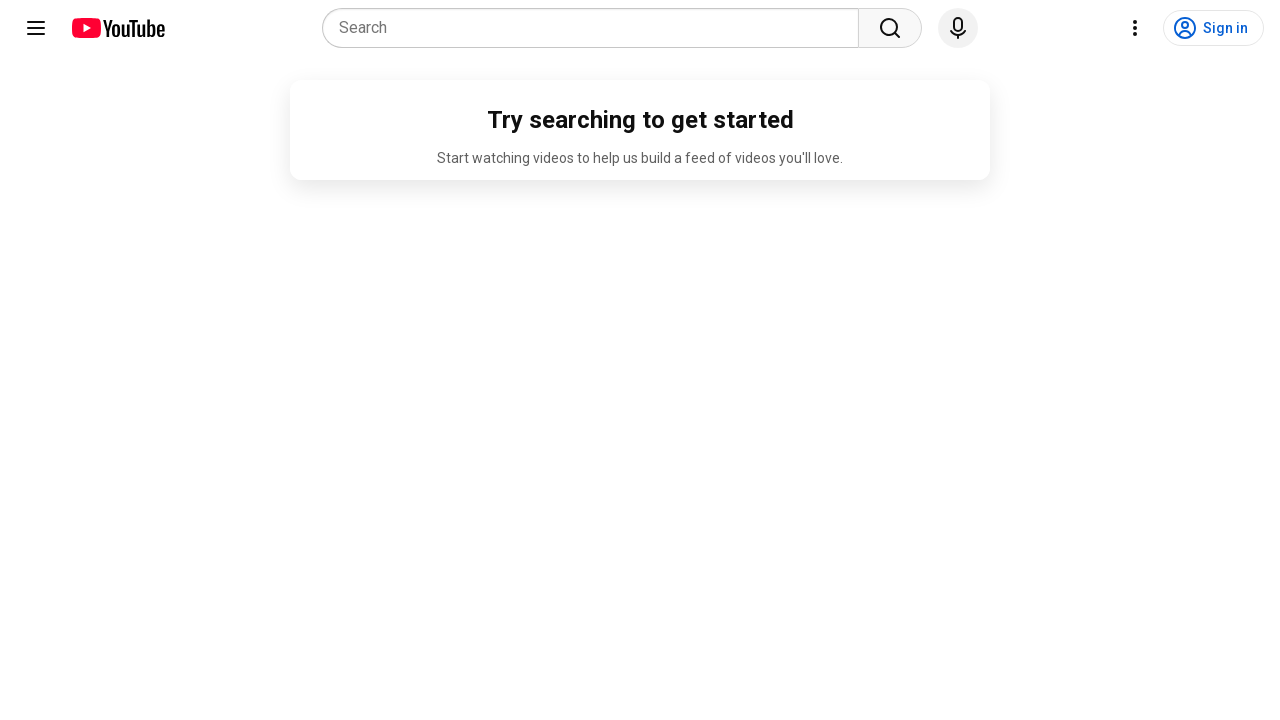

Verified page title contains 'YouTube' - test passed
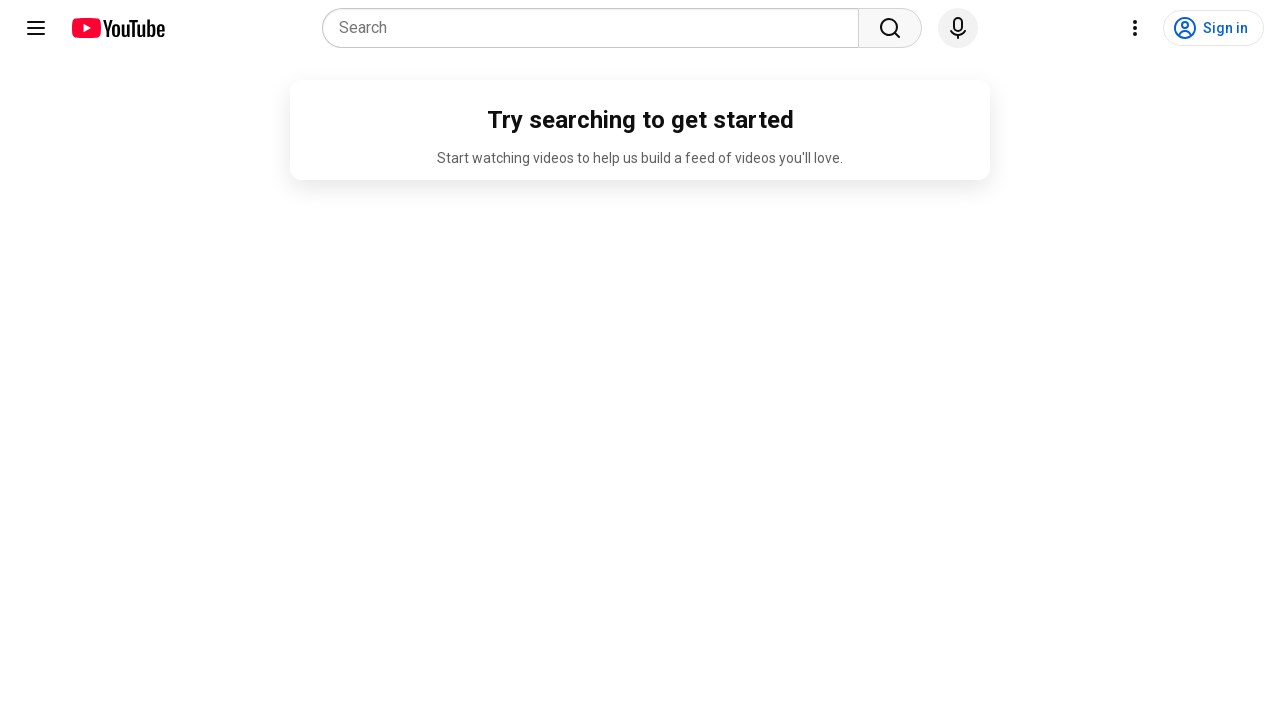

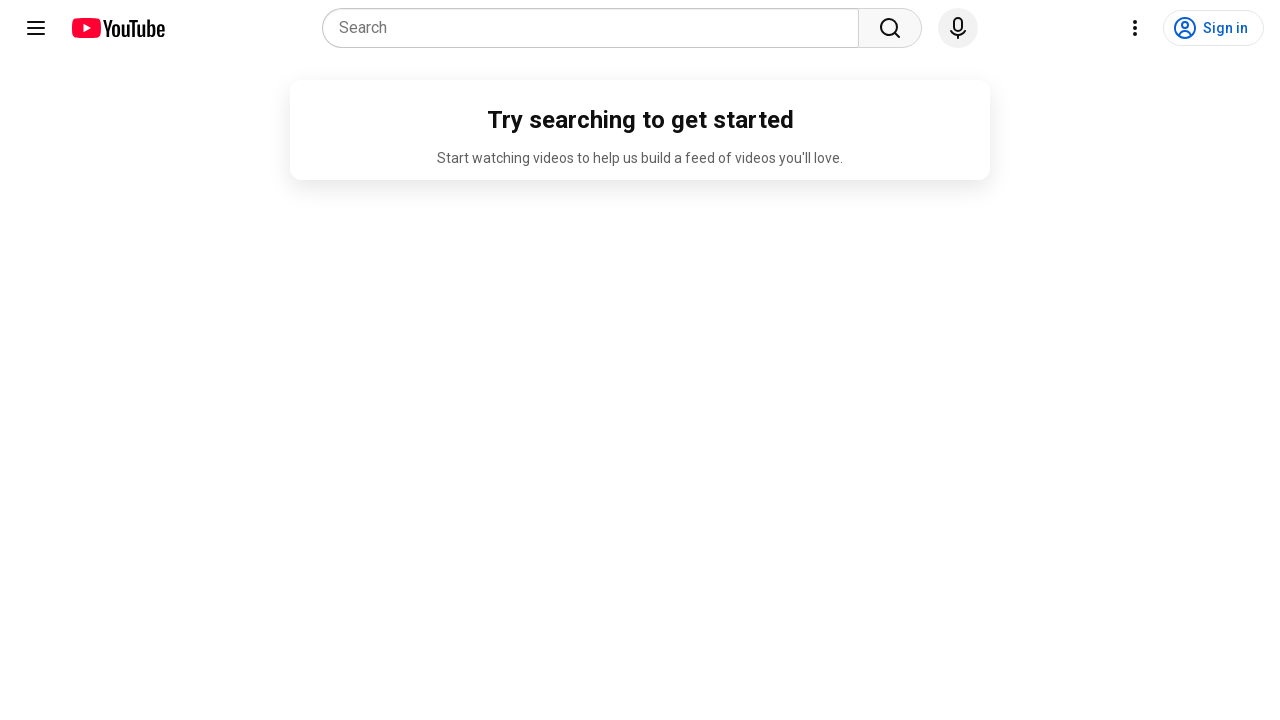